Tests explicit wait functionality by waiting for a price to change to $100, clicking a book button, then solving a math problem by reading a value from the page, calculating log(abs(12*sin(x))), and submitting the answer.

Starting URL: http://suninjuly.github.io/explicit_wait2.html

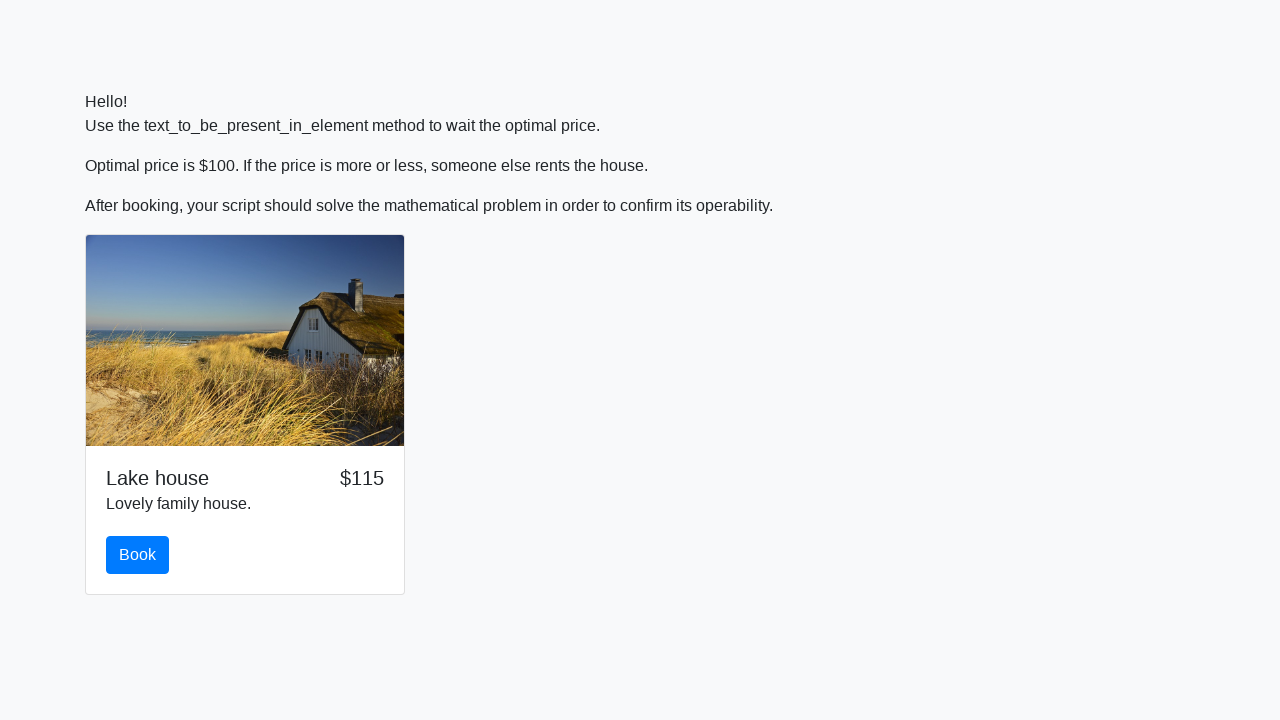

Waited for price to change to $100
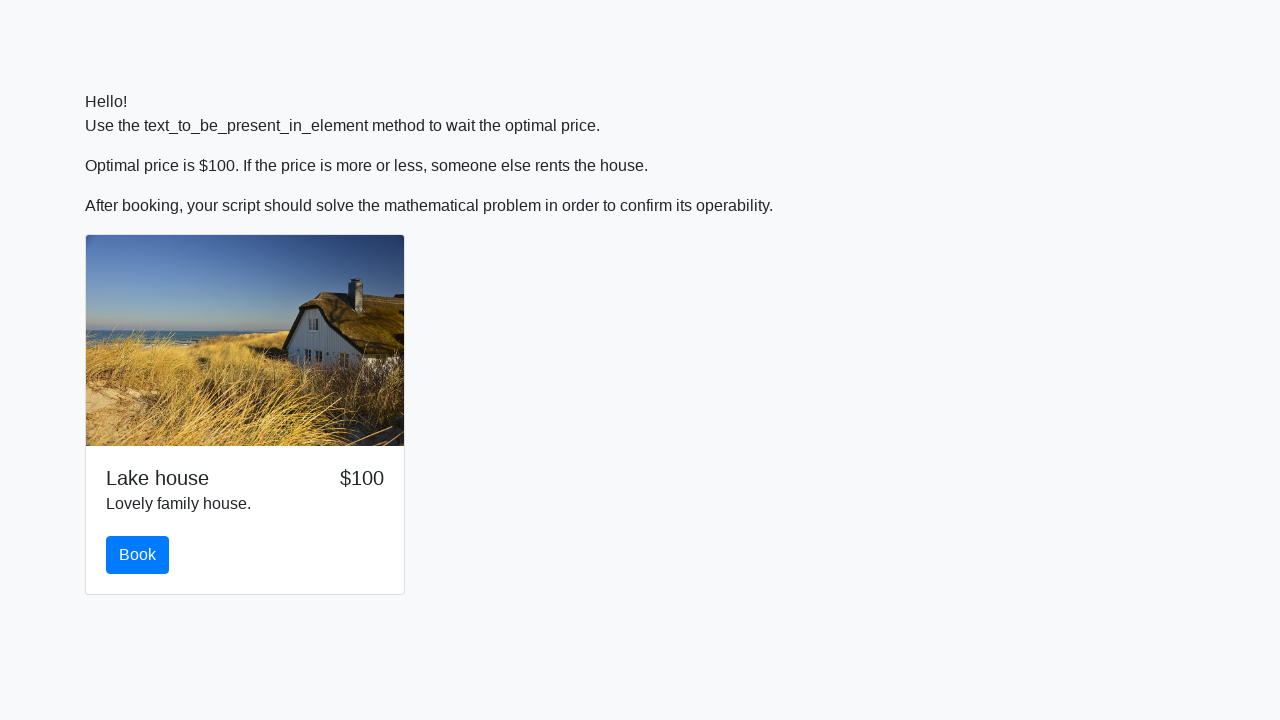

Clicked the book button at (138, 555) on #book
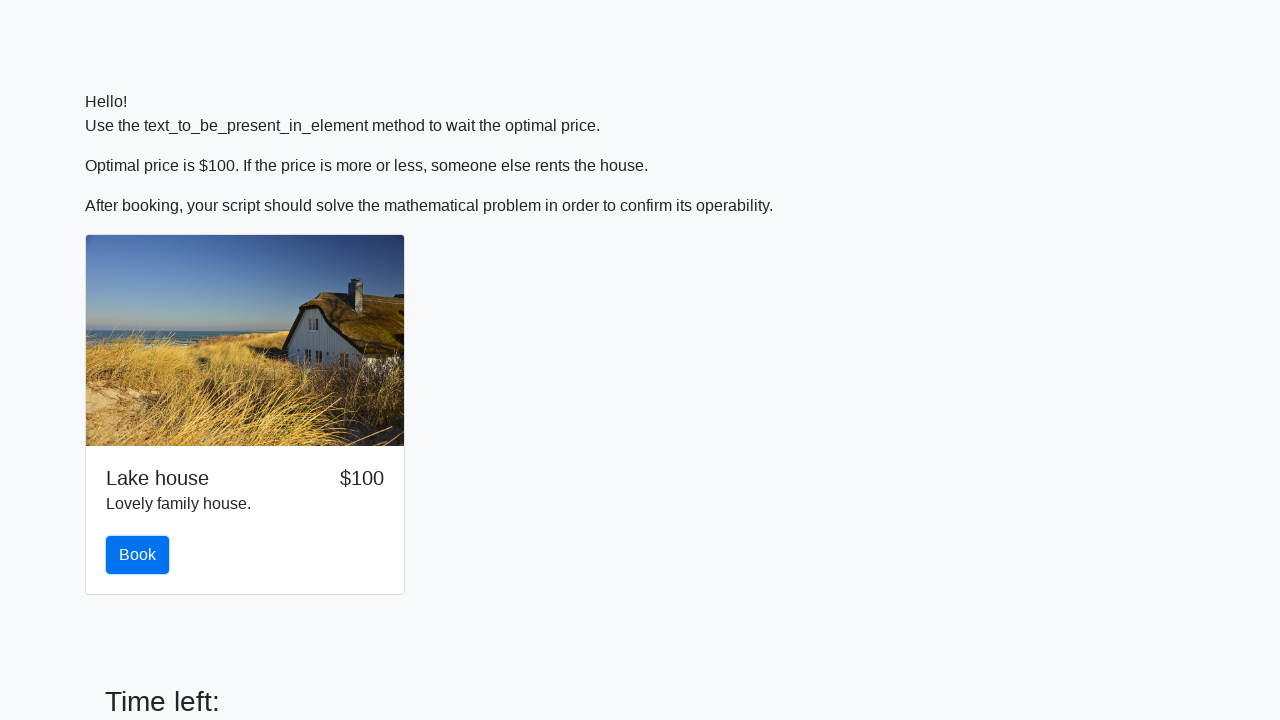

Retrieved x value from page: 789
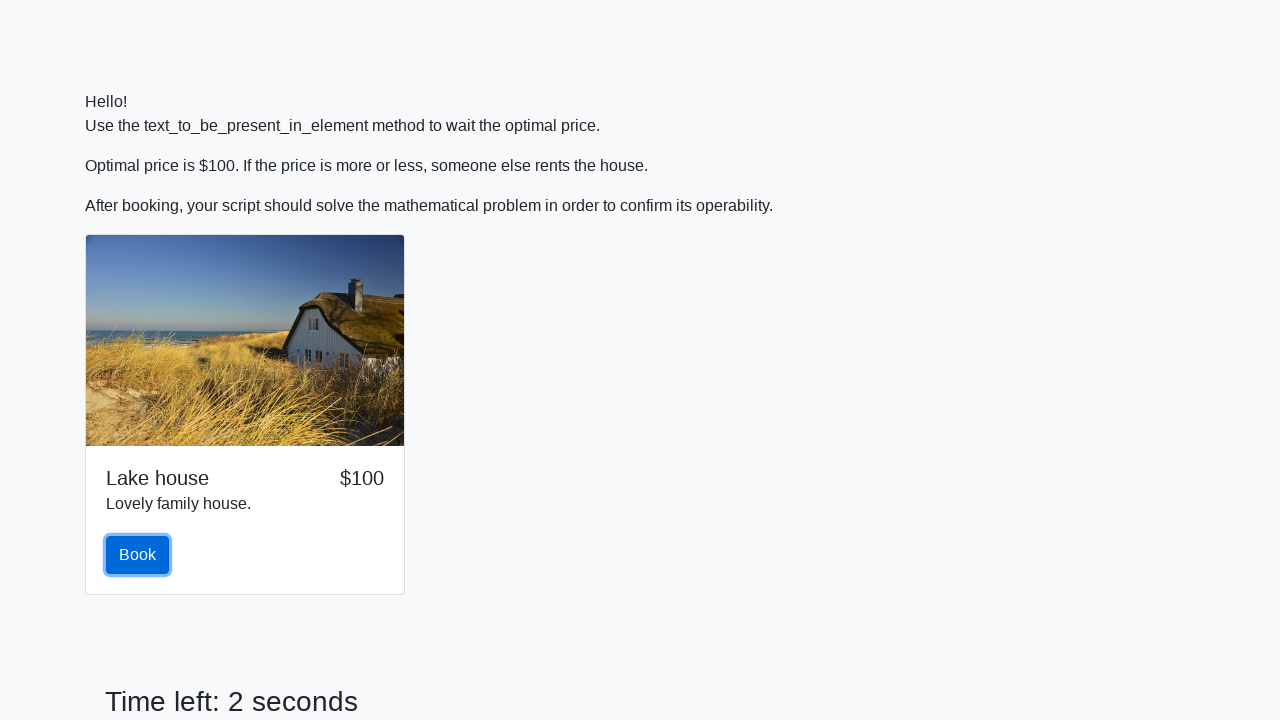

Calculated log(abs(12*sin(789))) = 1.6733512790708311
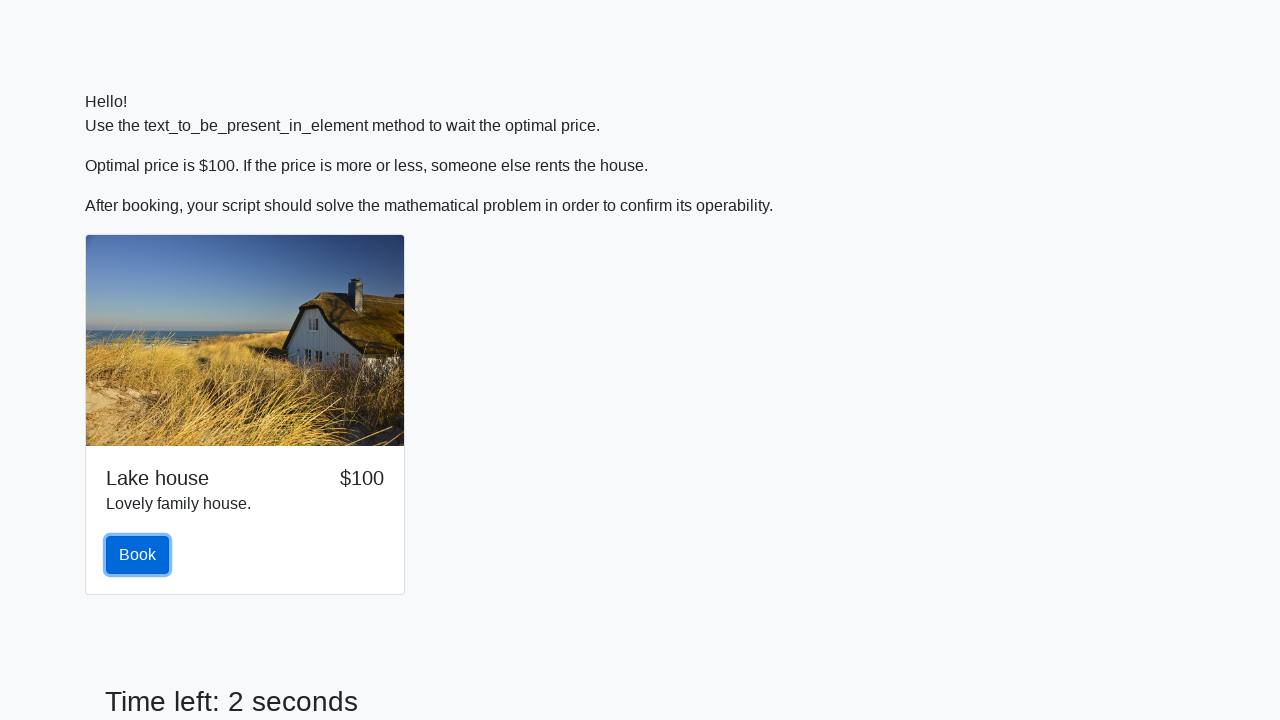

Filled answer field with 1.6733512790708311 on #answer
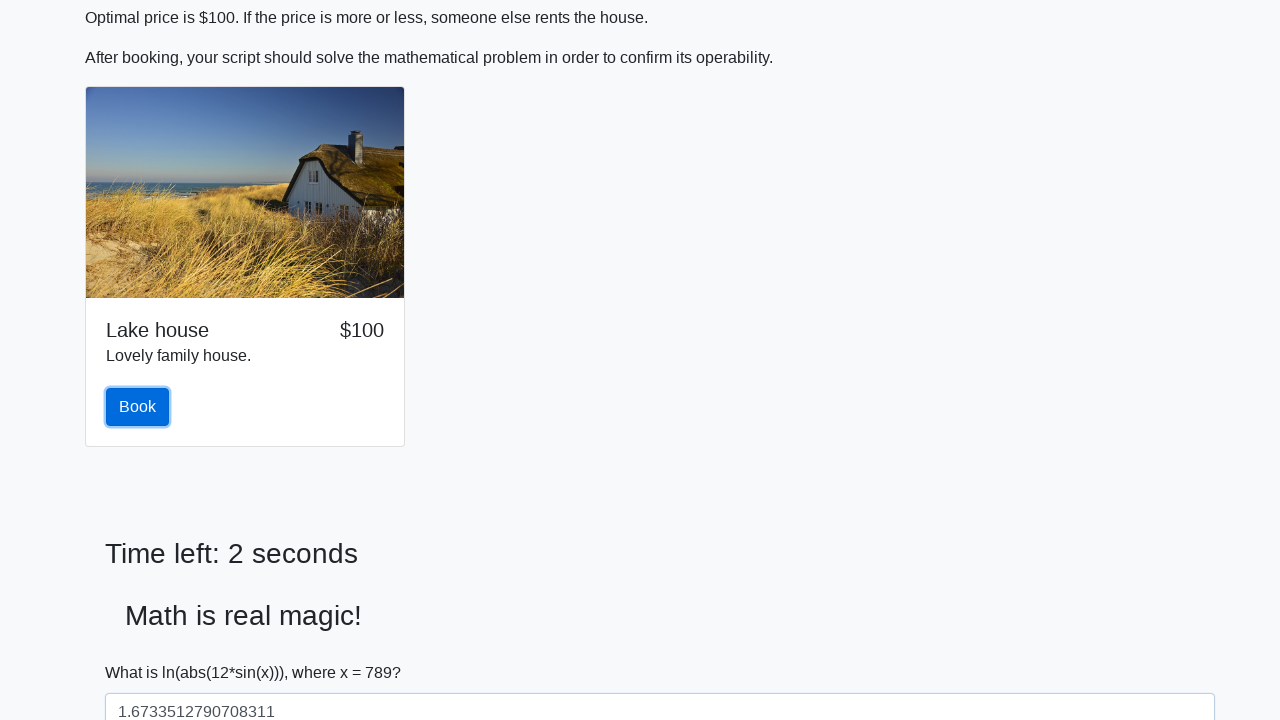

Clicked the solve button to submit answer at (143, 651) on #solve
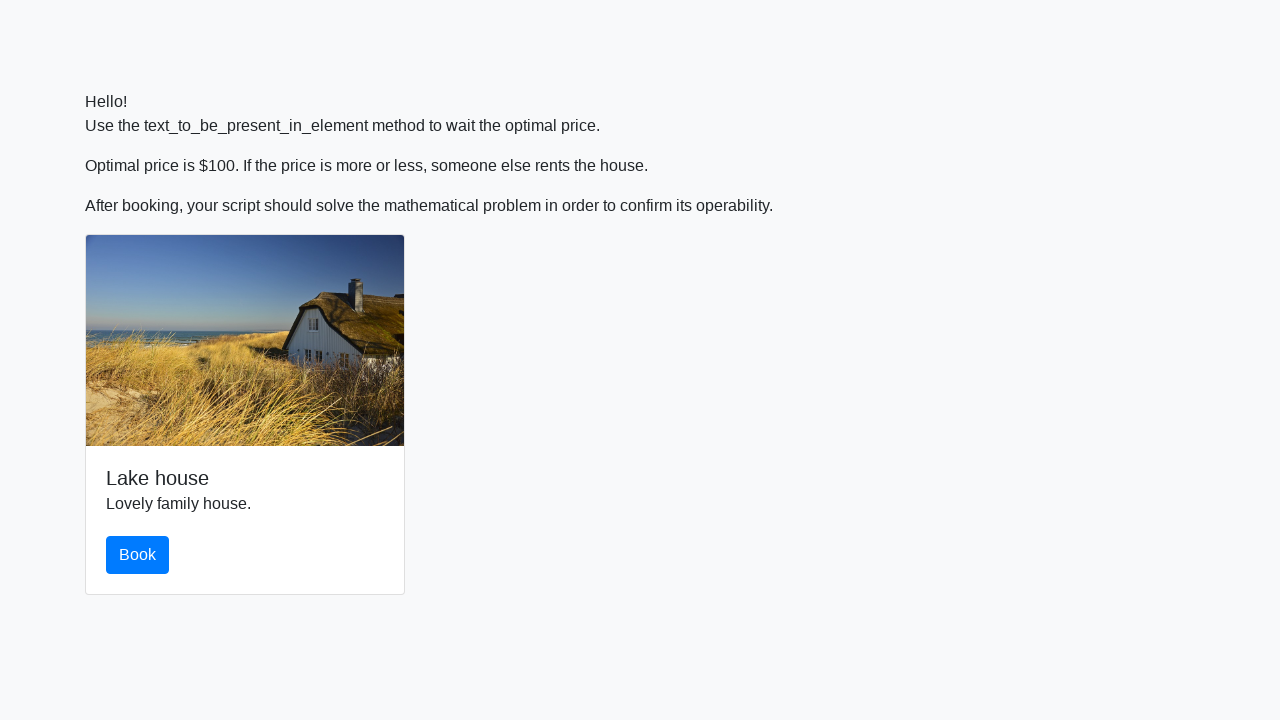

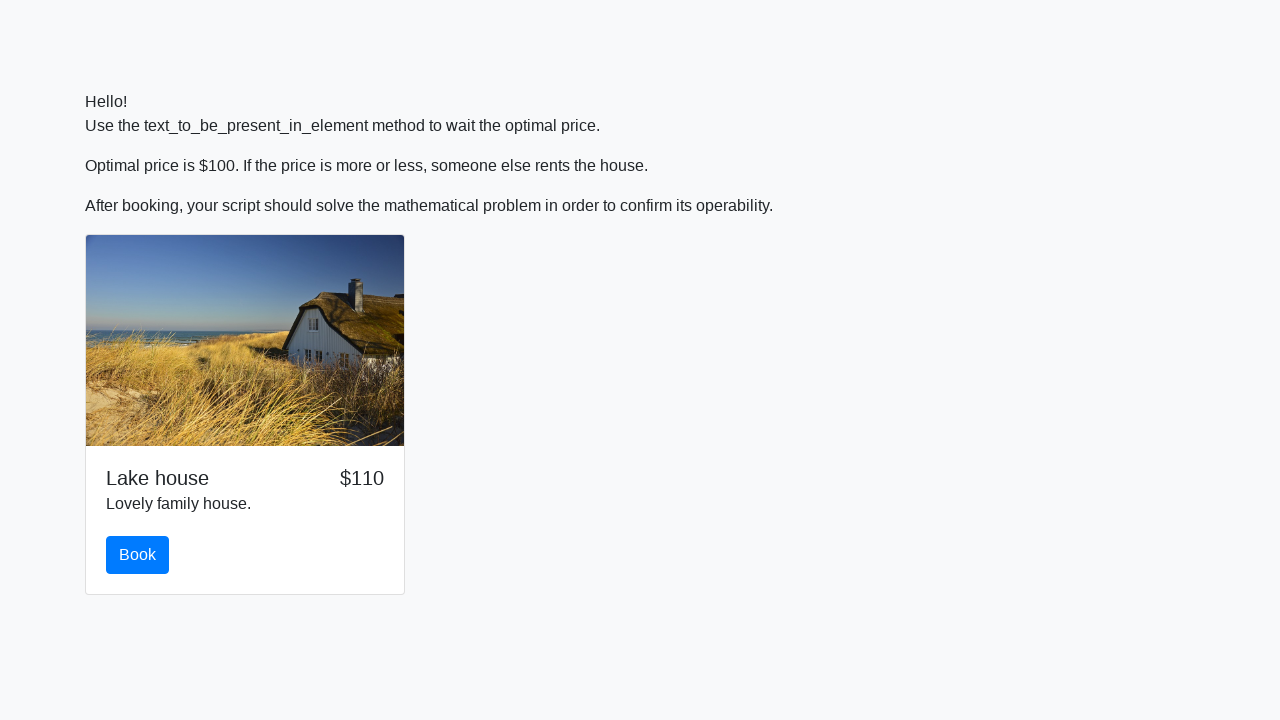